Tests Shadow DOM interaction by filling a text input inside a shadow root using Playwright's native Shadow DOM support

Starting URL: http://watir.com/examples/shadow_dom.html

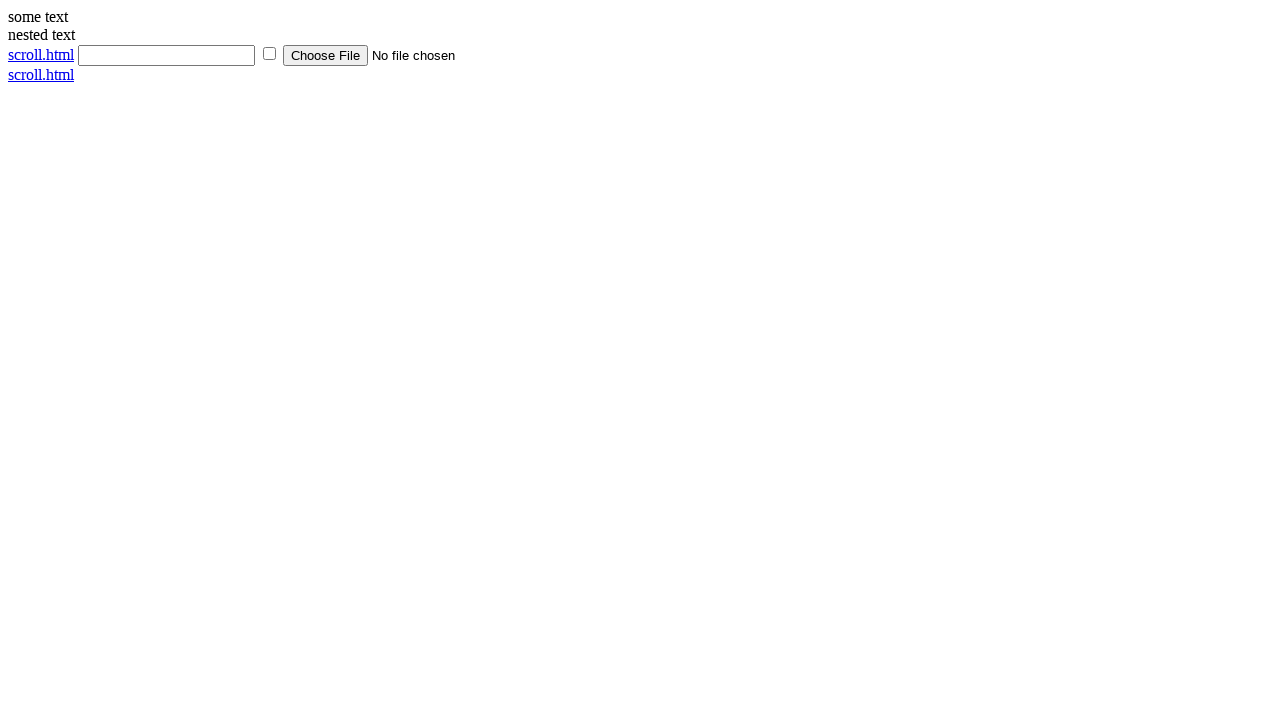

Filled text input inside Shadow DOM with 'TestInput456' on #shadow_host >> input[type='text']
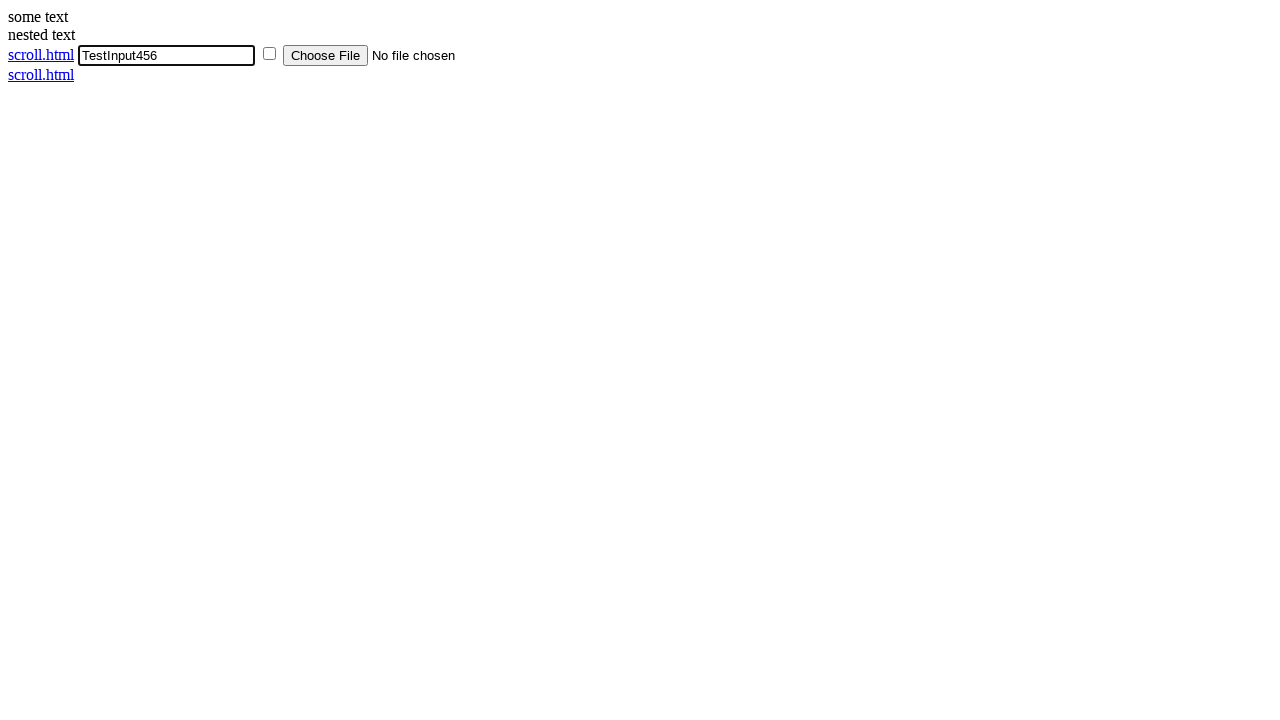

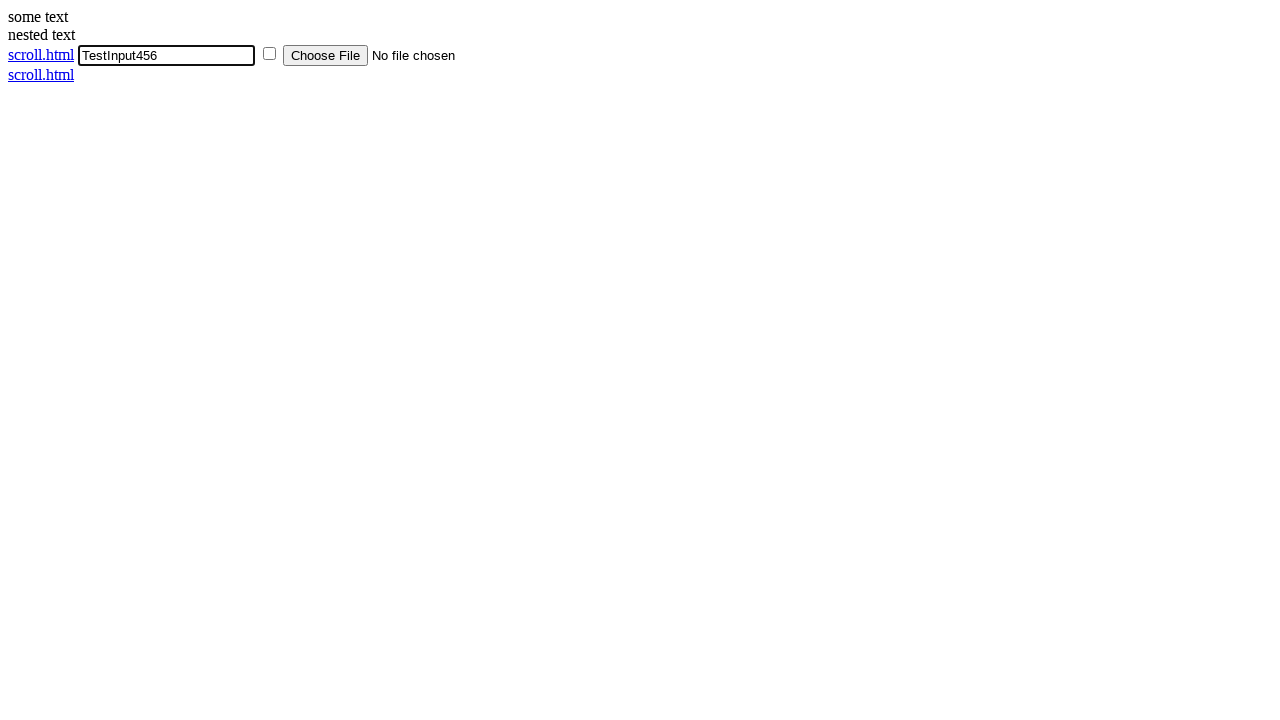